Tests a signup/registration form by filling in first name, last name, and email fields, then clicking the sign up button to submit the form.

Starting URL: http://secure-retreat-92358.herokuapp.com/

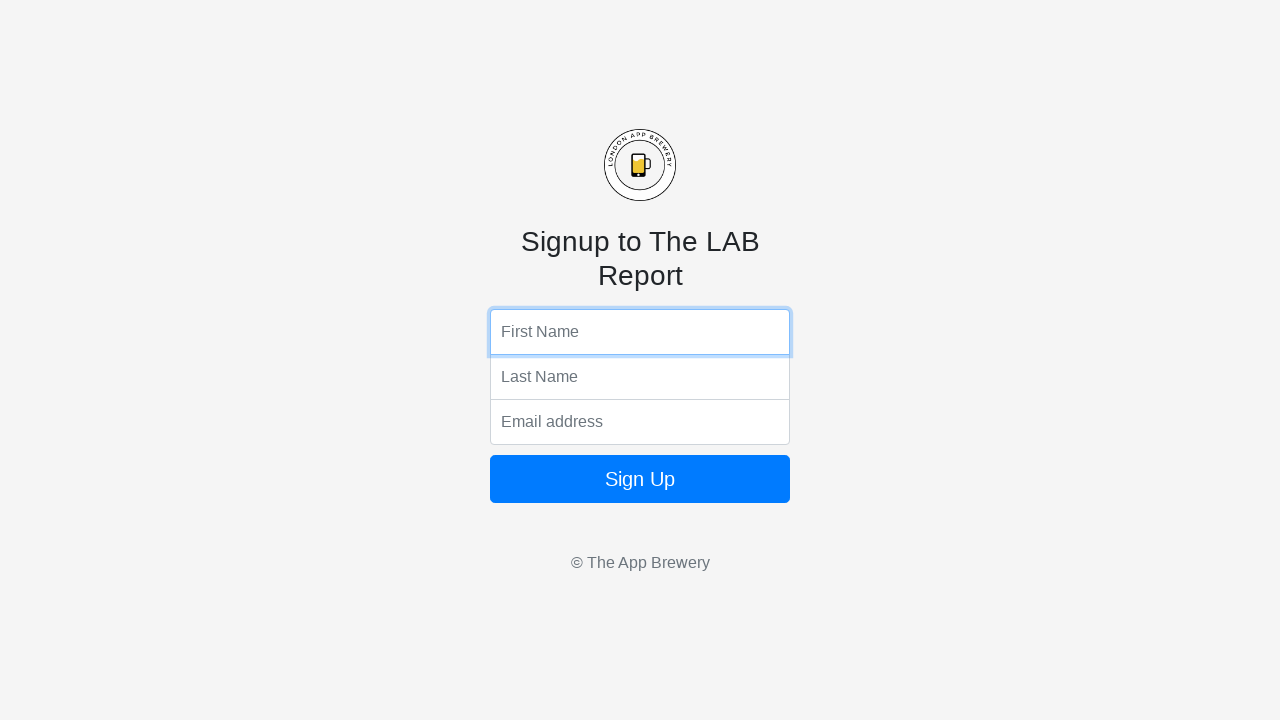

Filled first name field with 'Marcus' on input[name='fName']
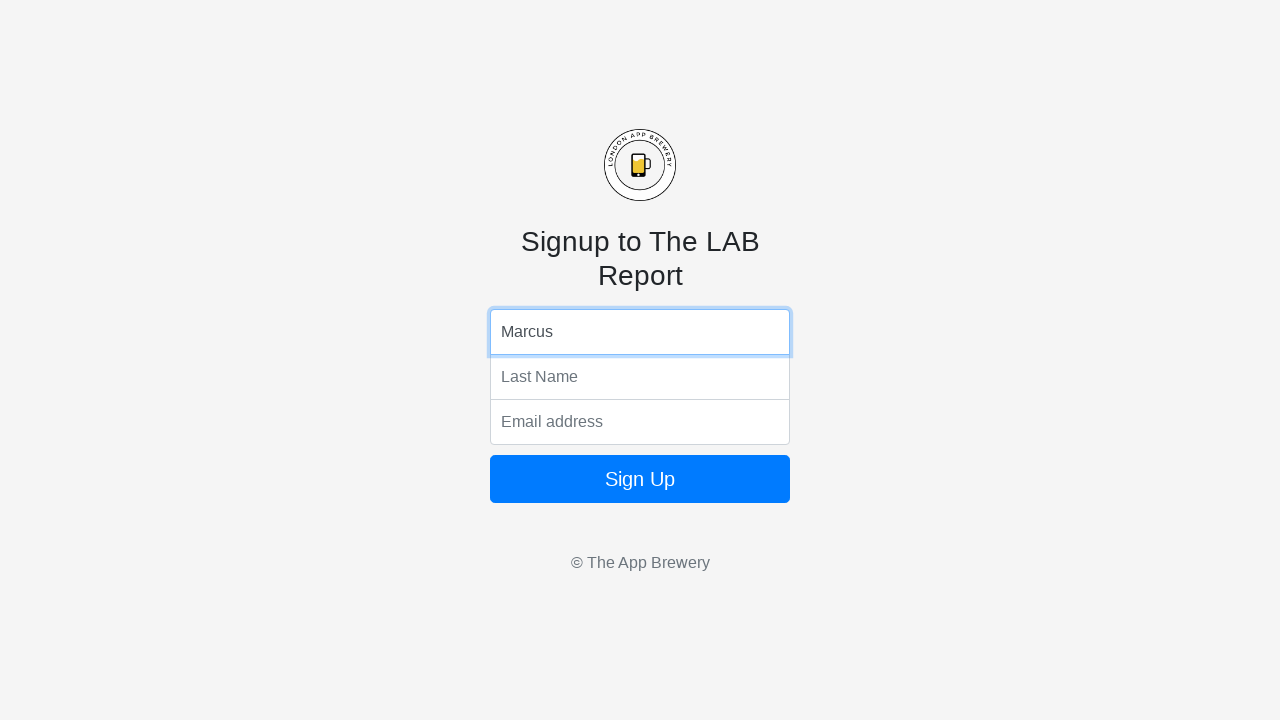

Filled last name field with 'Thompson' on input[name='lName']
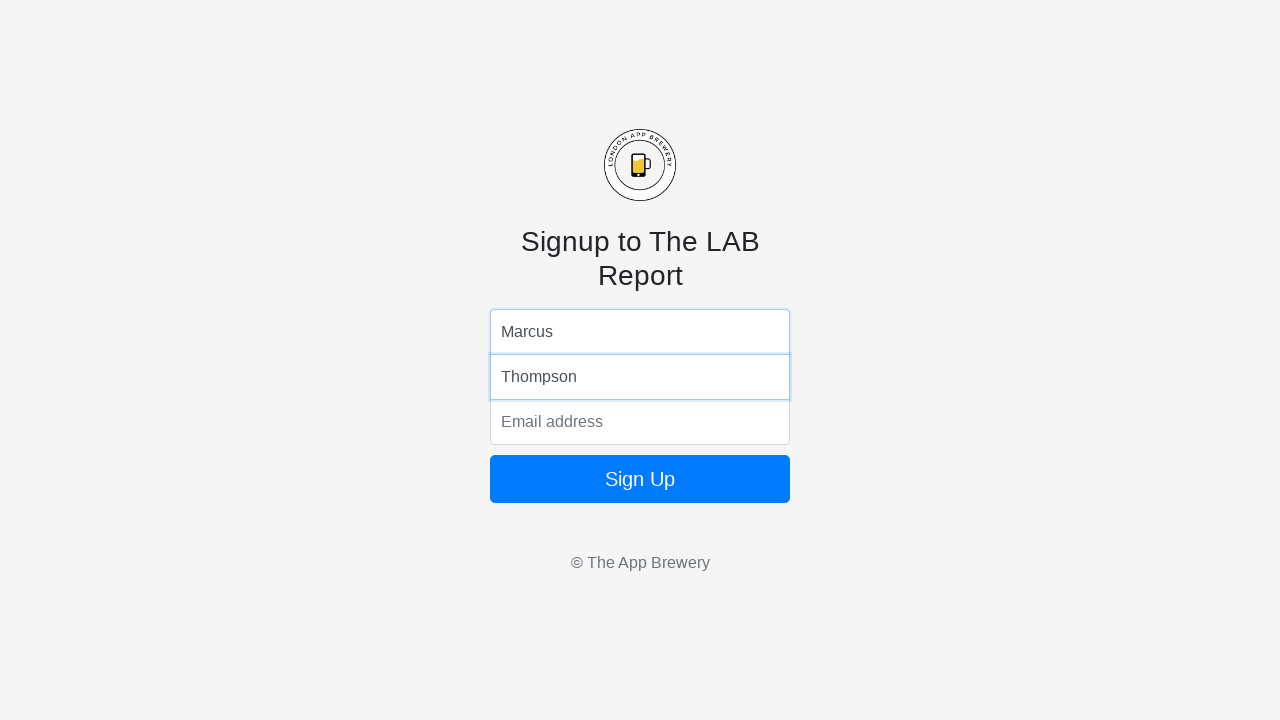

Filled email field with 'mthompson42@example.com' on input[name='email']
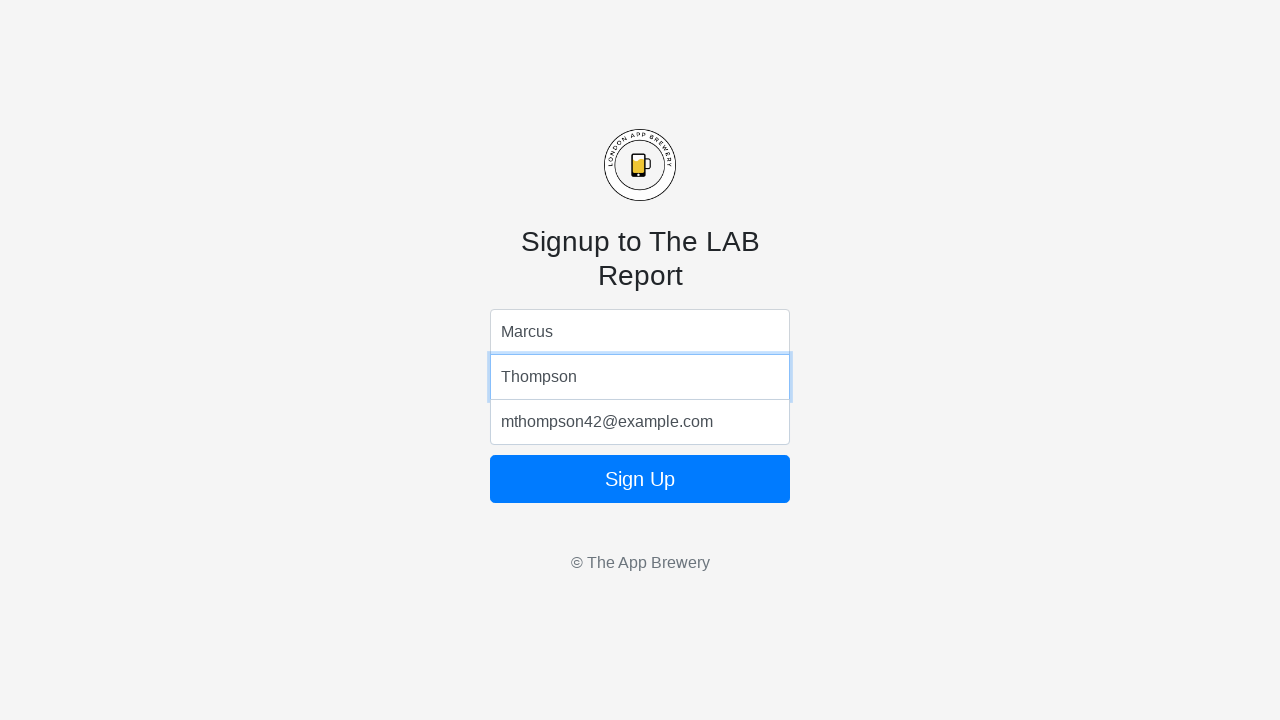

Clicked the sign up button to submit the form at (640, 479) on button
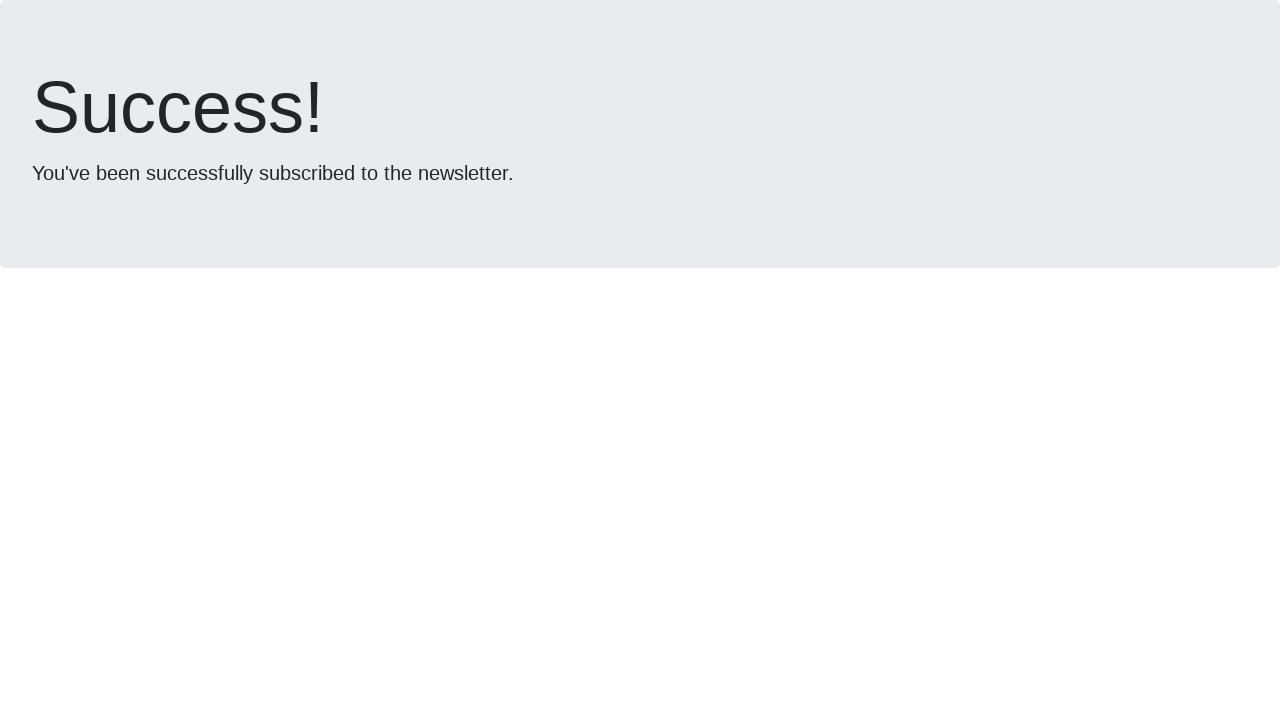

Form submission completed and page loaded (networkidle)
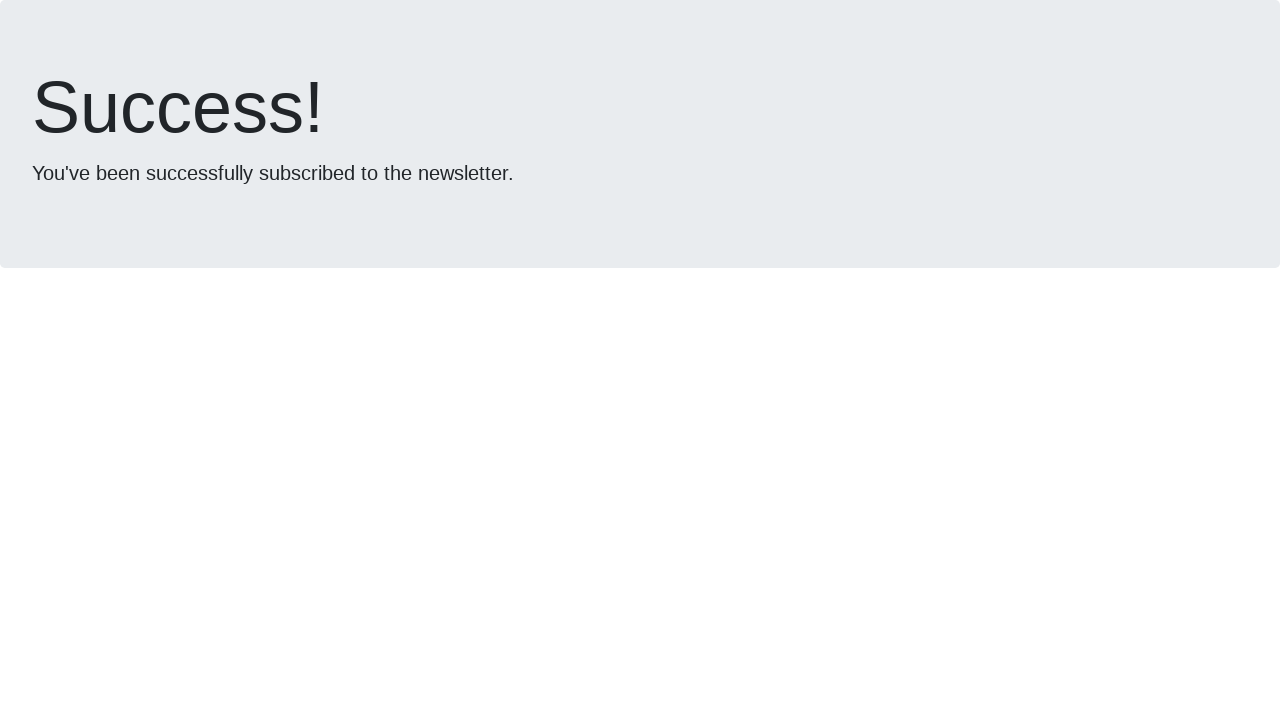

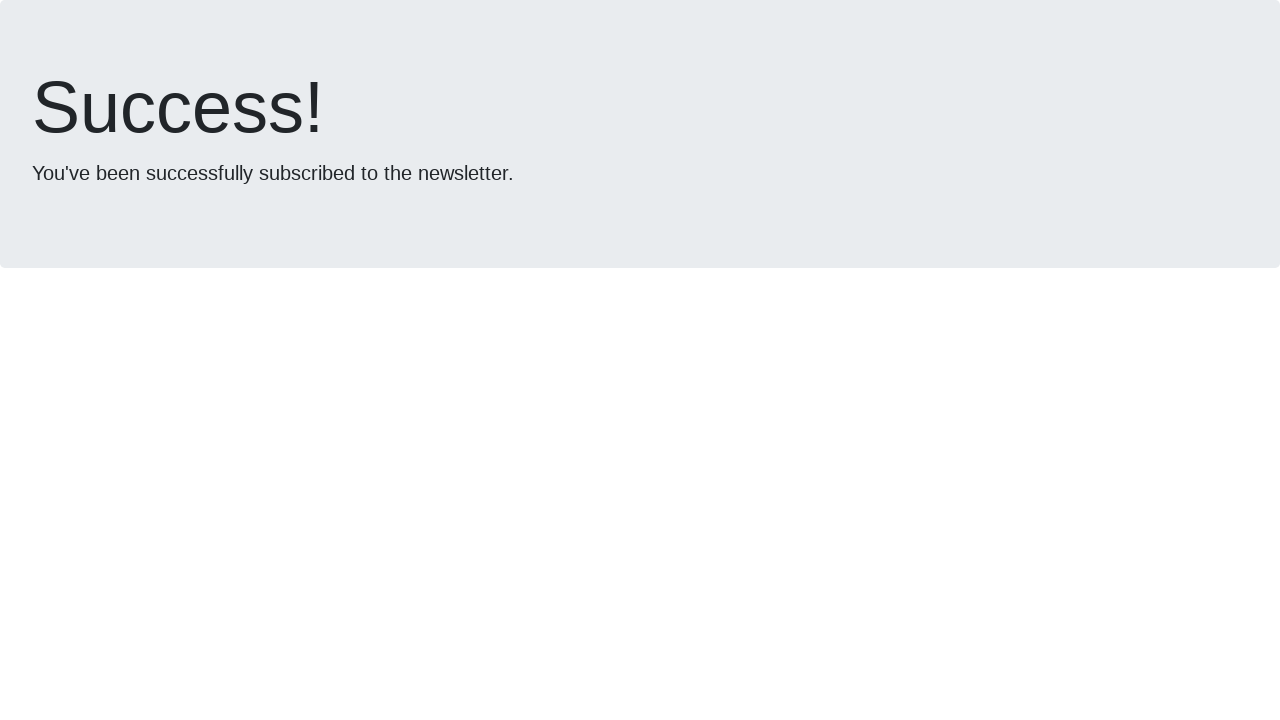